Tests fluent wait functionality on a waits practice page by clicking a button and waiting for a popup button element to appear, then retrieving its text.

Starting URL: https://leafground.com/waits.xhtml

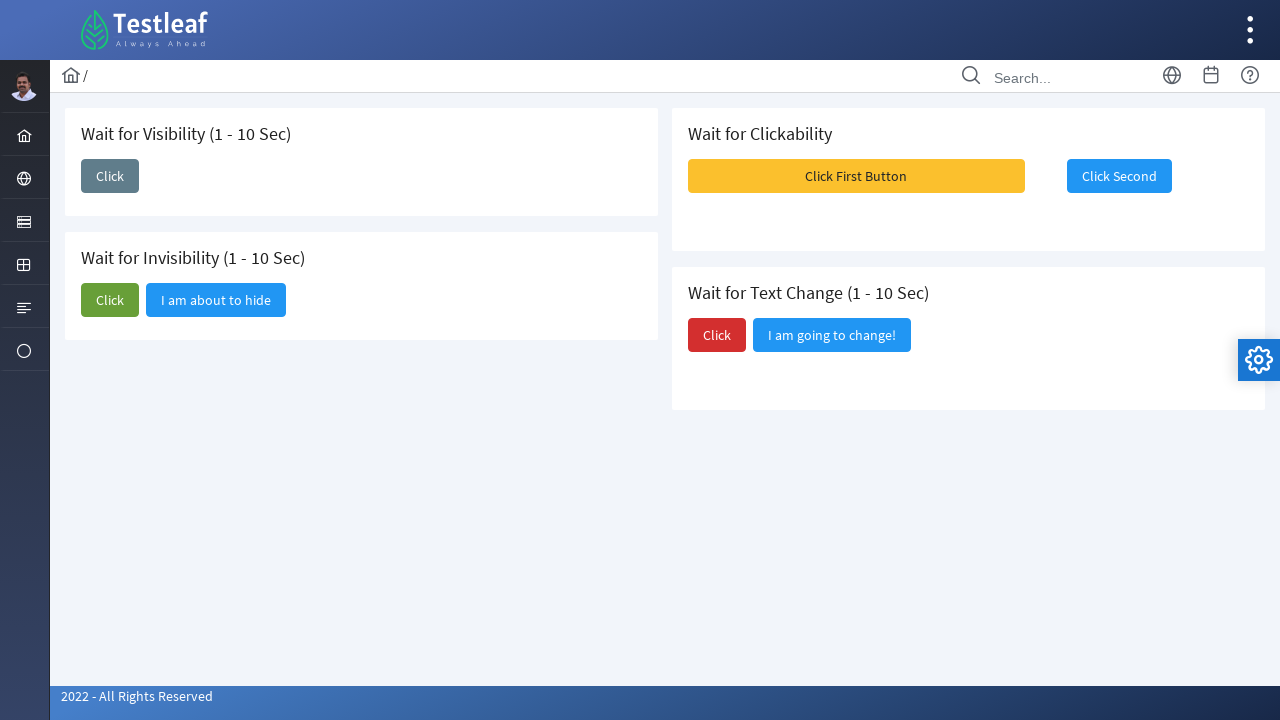

Clicked initial button to trigger wait scenario at (110, 176) on #j_idt87\:j_idt89
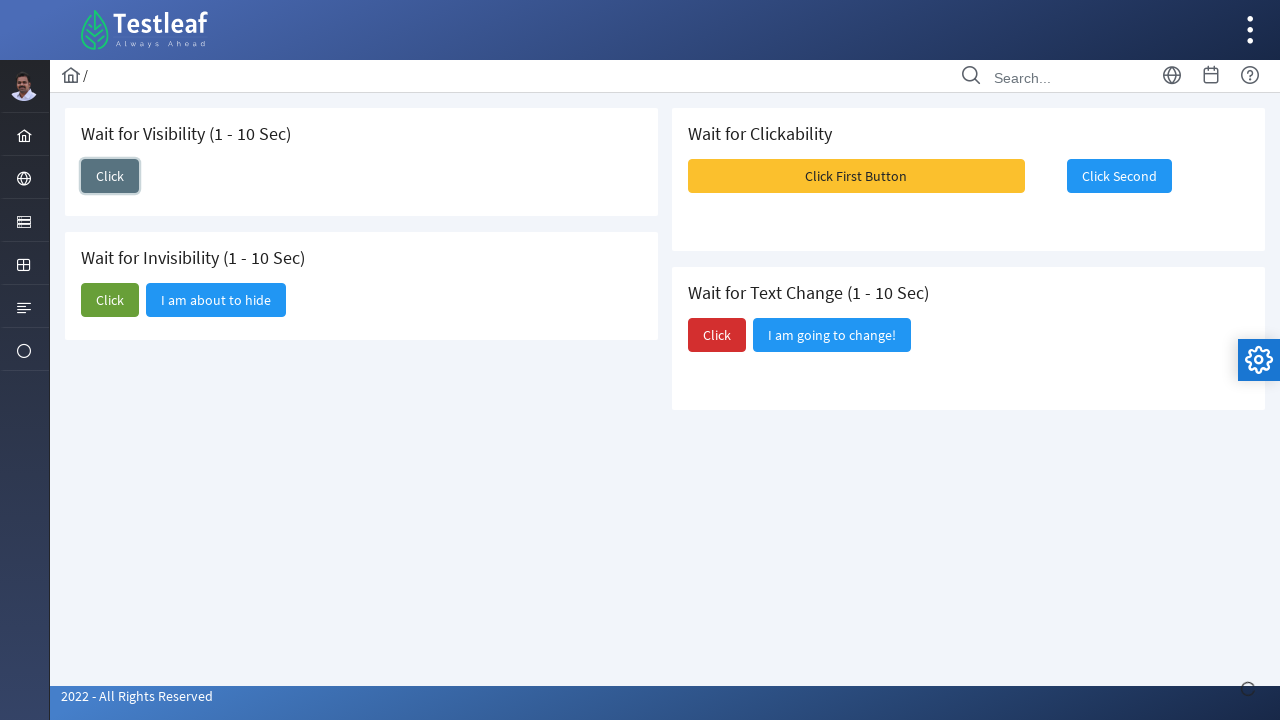

Fluent wait completed - popup button appeared within 30 seconds
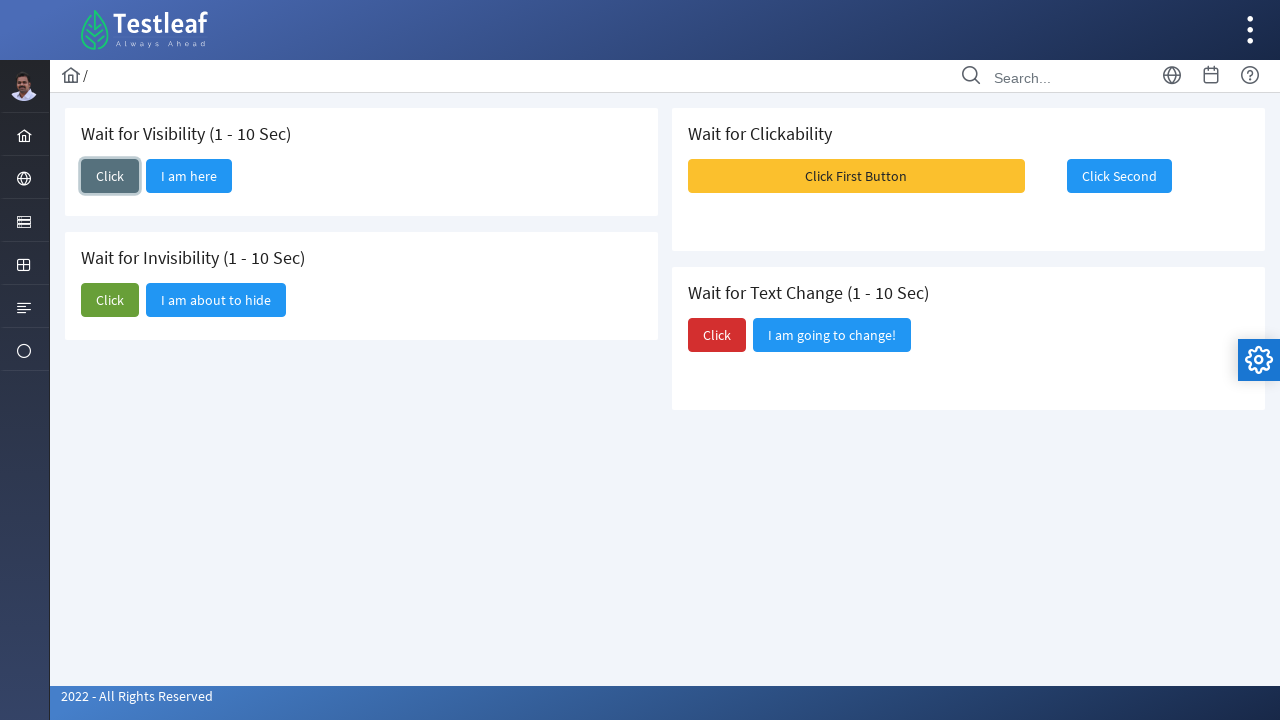

Located popup button element
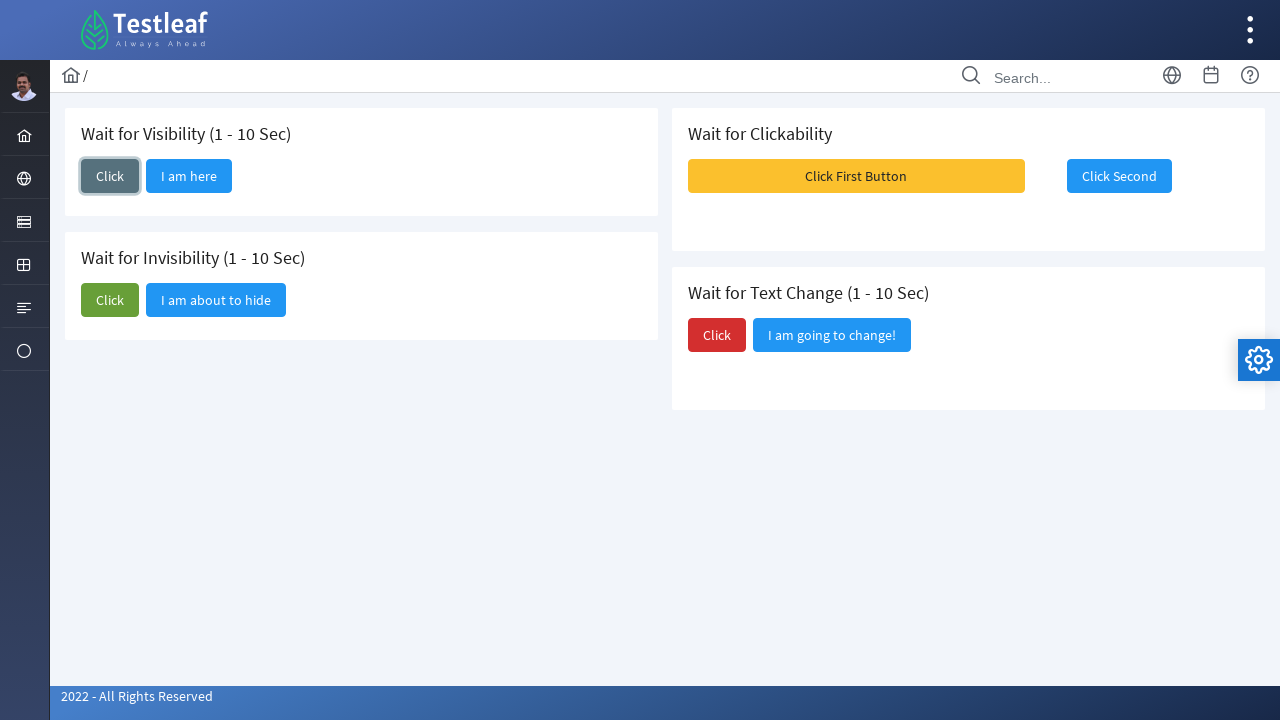

Retrieved popup button text: I am here
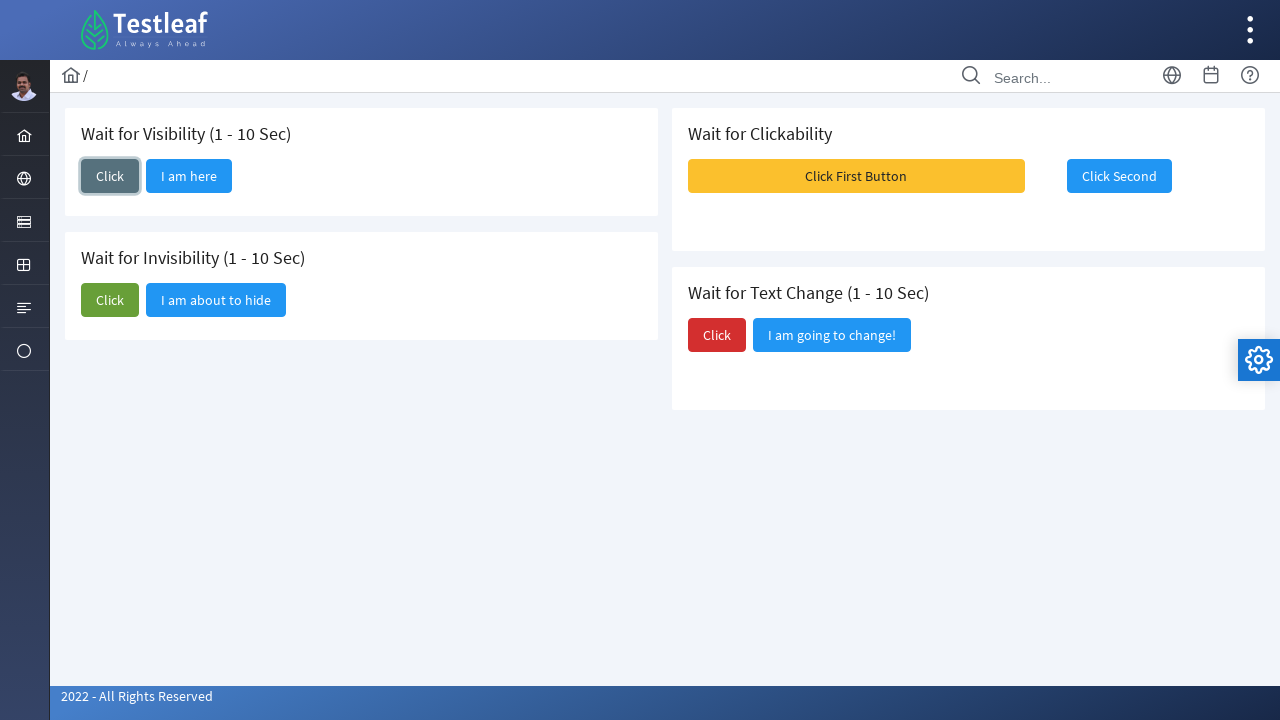

Printed popup button text to console
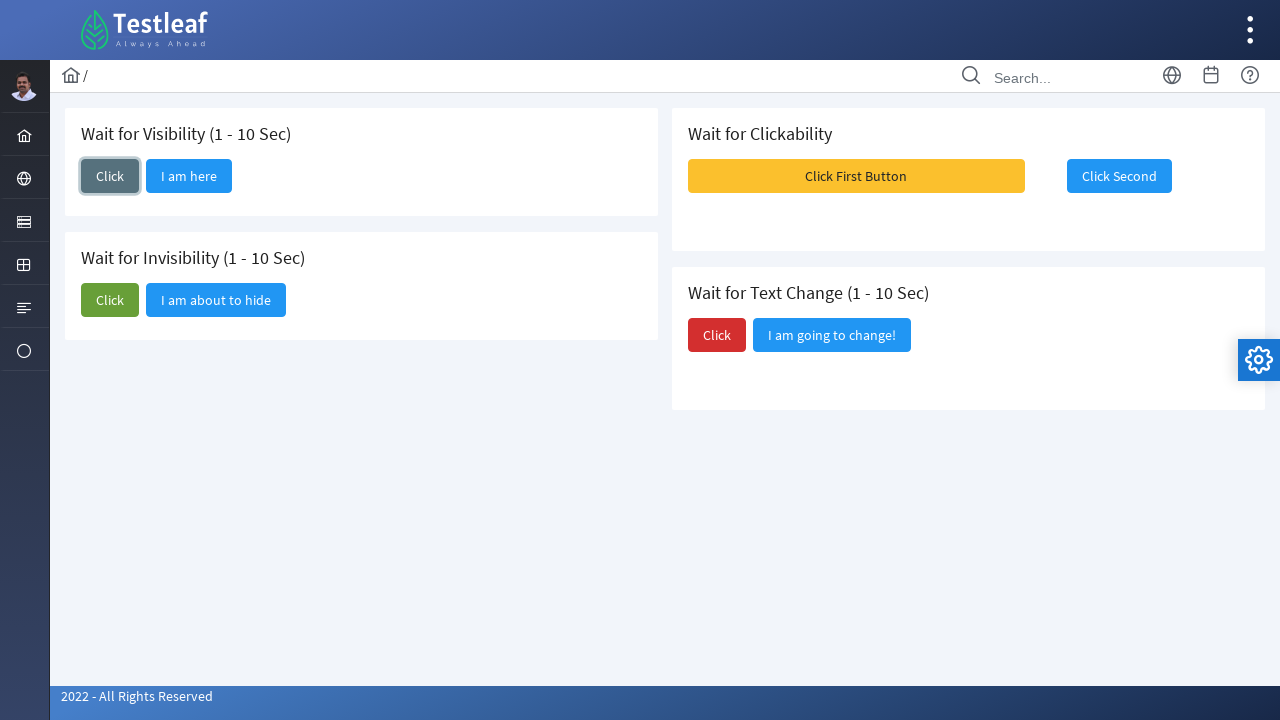

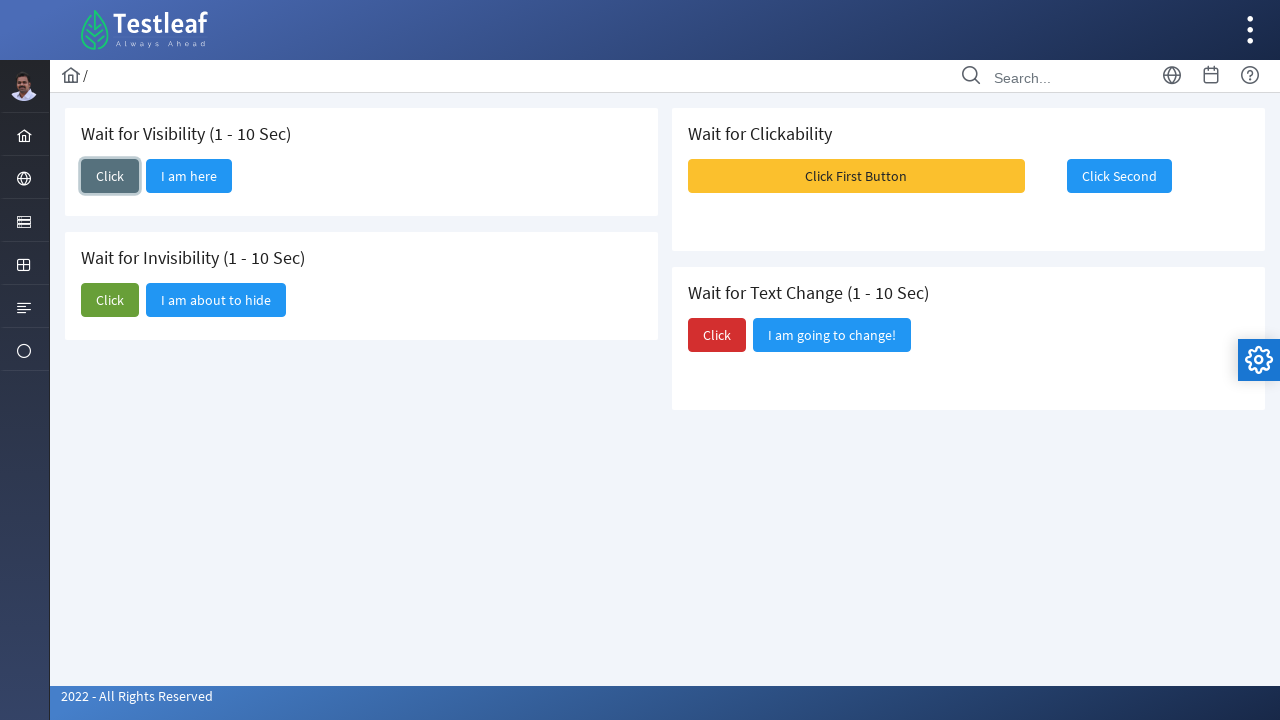